Tests a web form by entering text into a text box and clicking the submit button, then verifying a message is displayed

Starting URL: https://www.selenium.dev/selenium/web/web-form.html

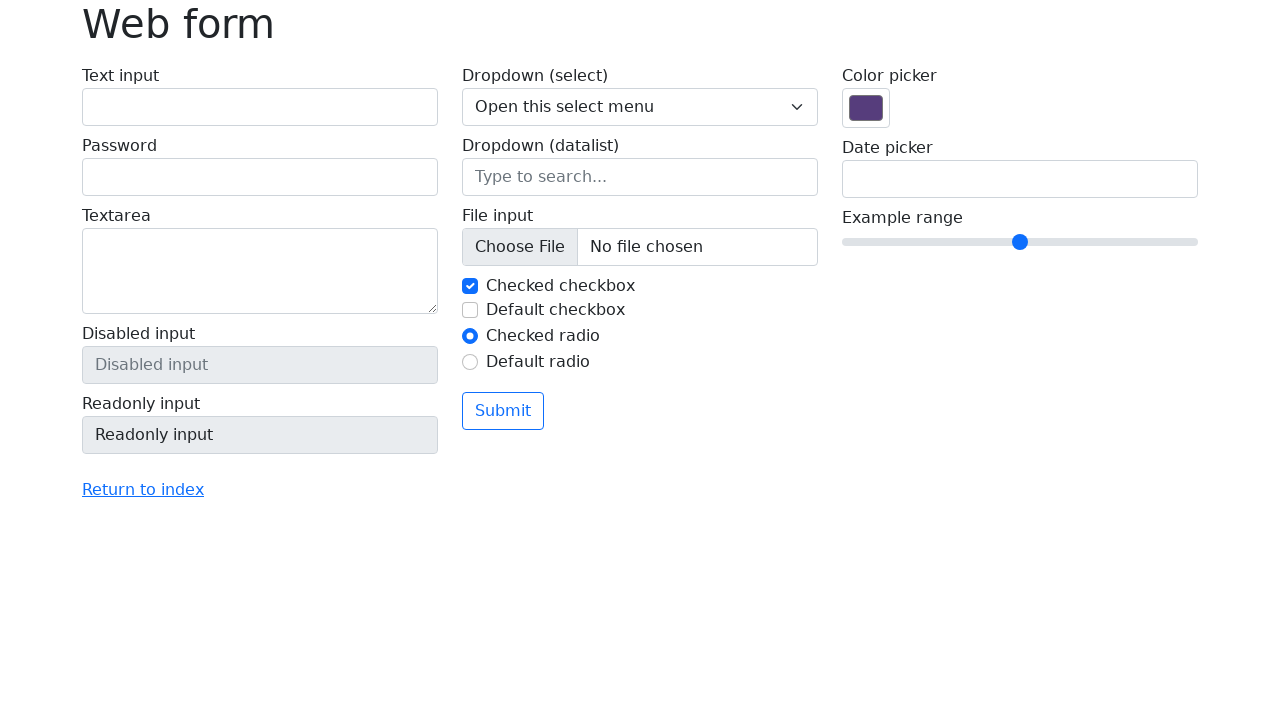

Filled text box with 'Selenium' on input[name='my-text']
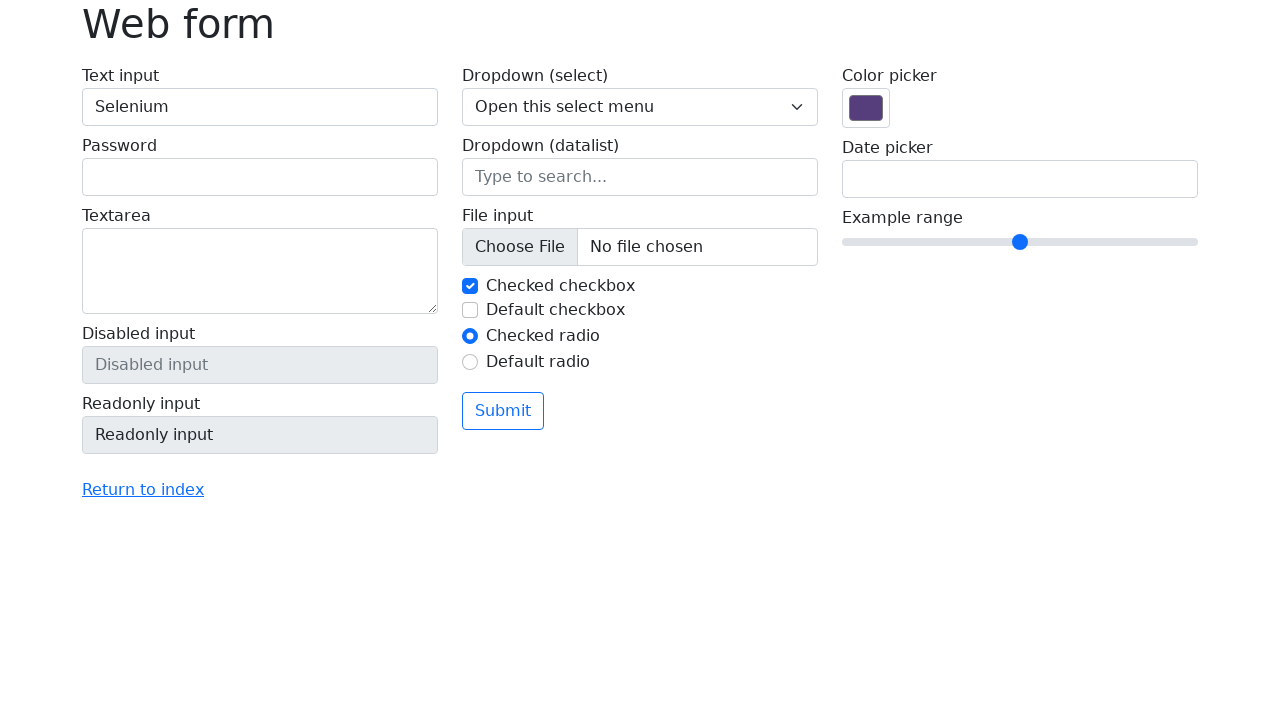

Clicked submit button at (503, 411) on button
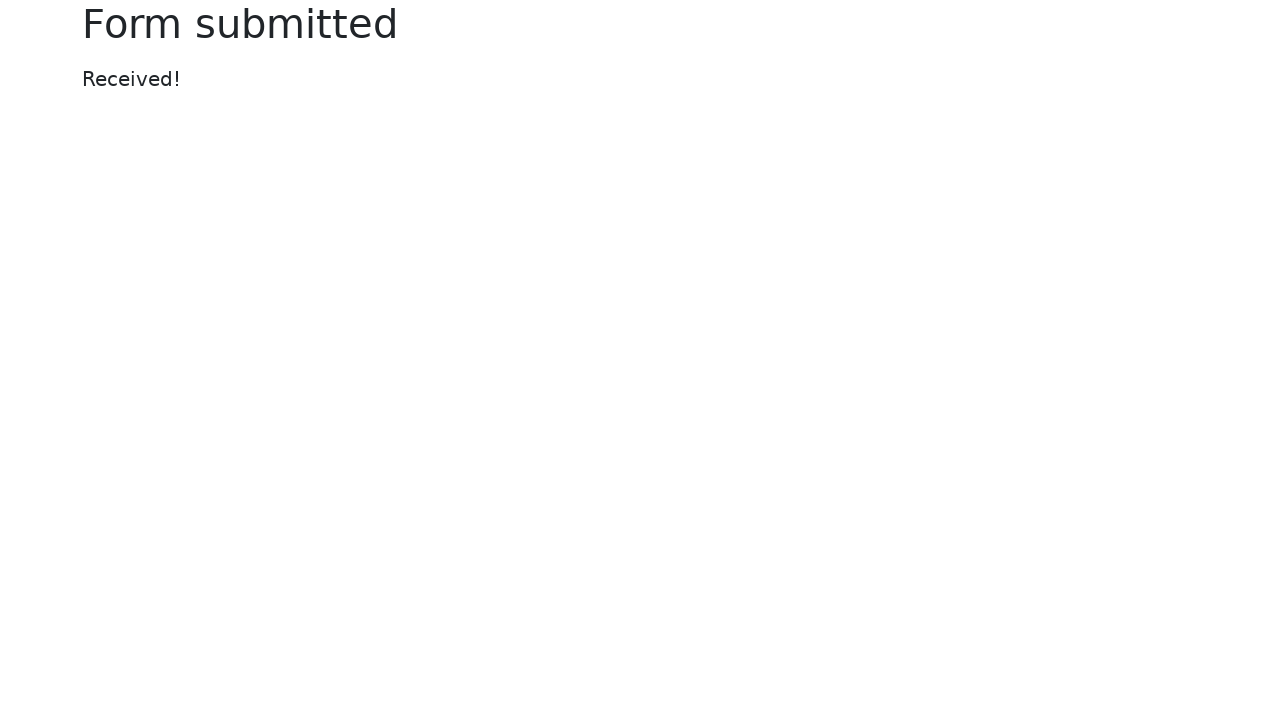

Form submission message appeared
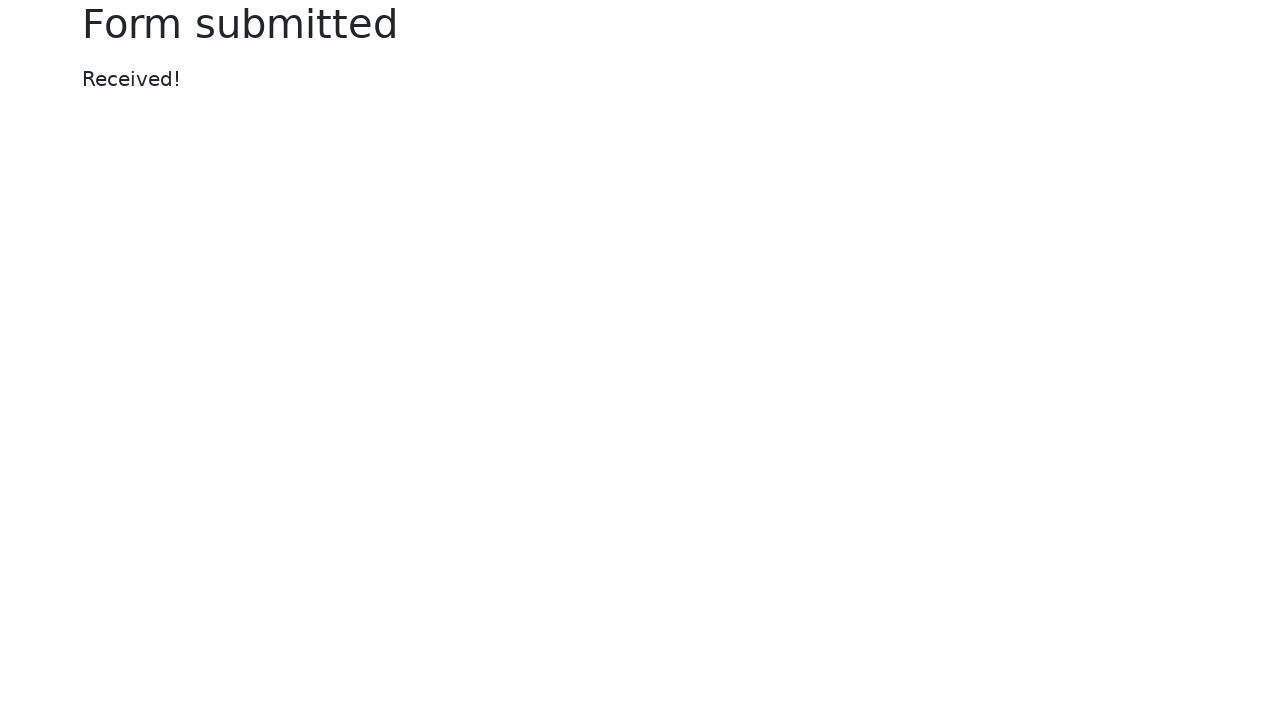

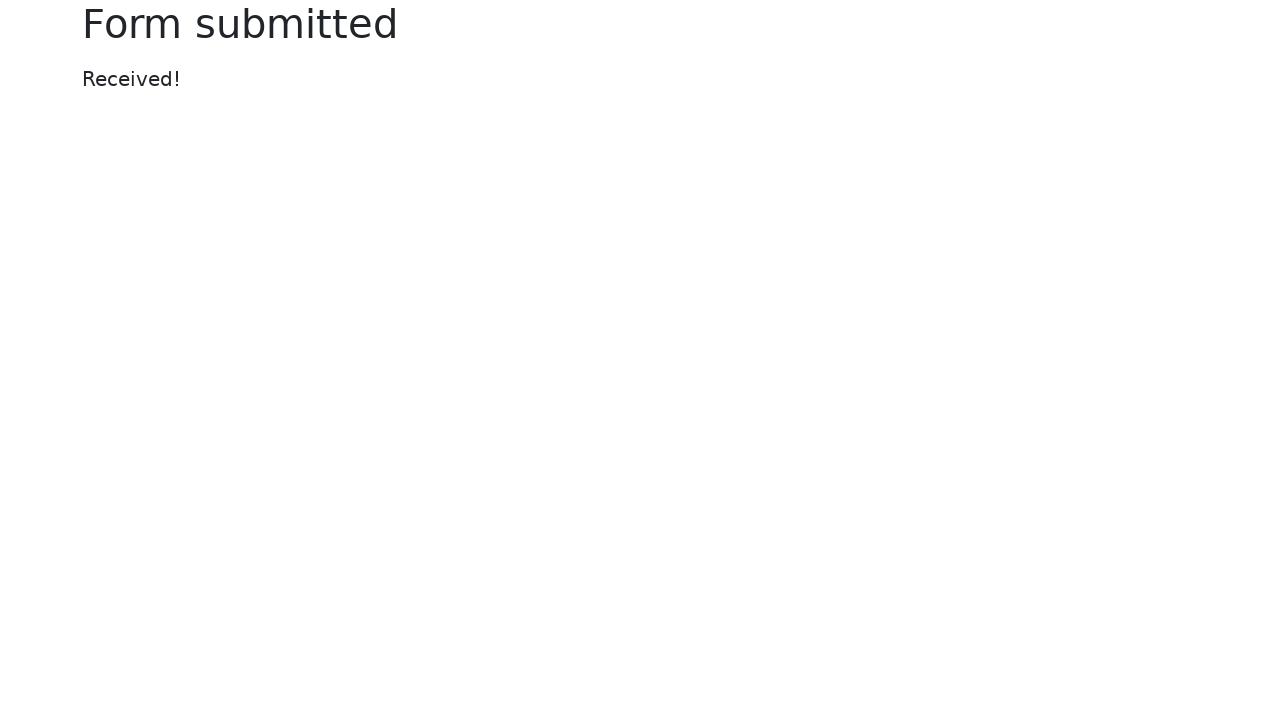